Adds a single item (Cucumber) to the shopping cart by finding it in the product list and clicking the ADD TO CART button.

Starting URL: https://rahulshettyacademy.com/seleniumPractise/#/

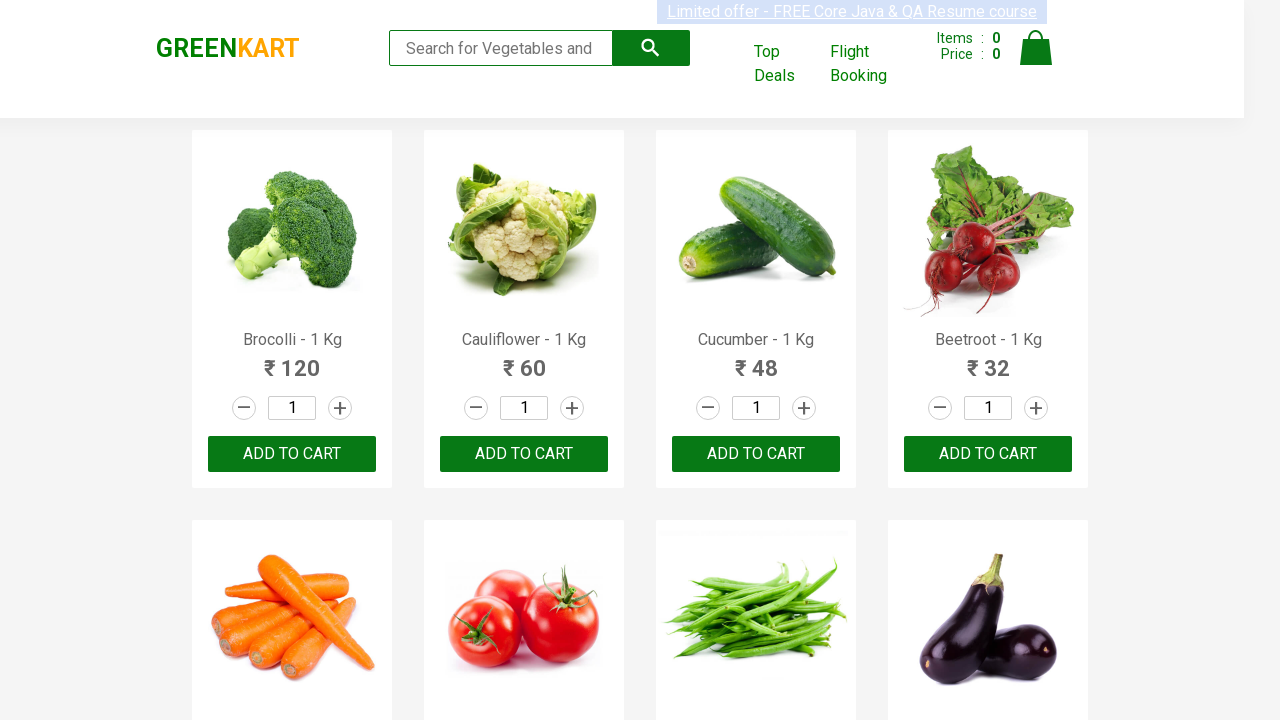

Waited for product list to load
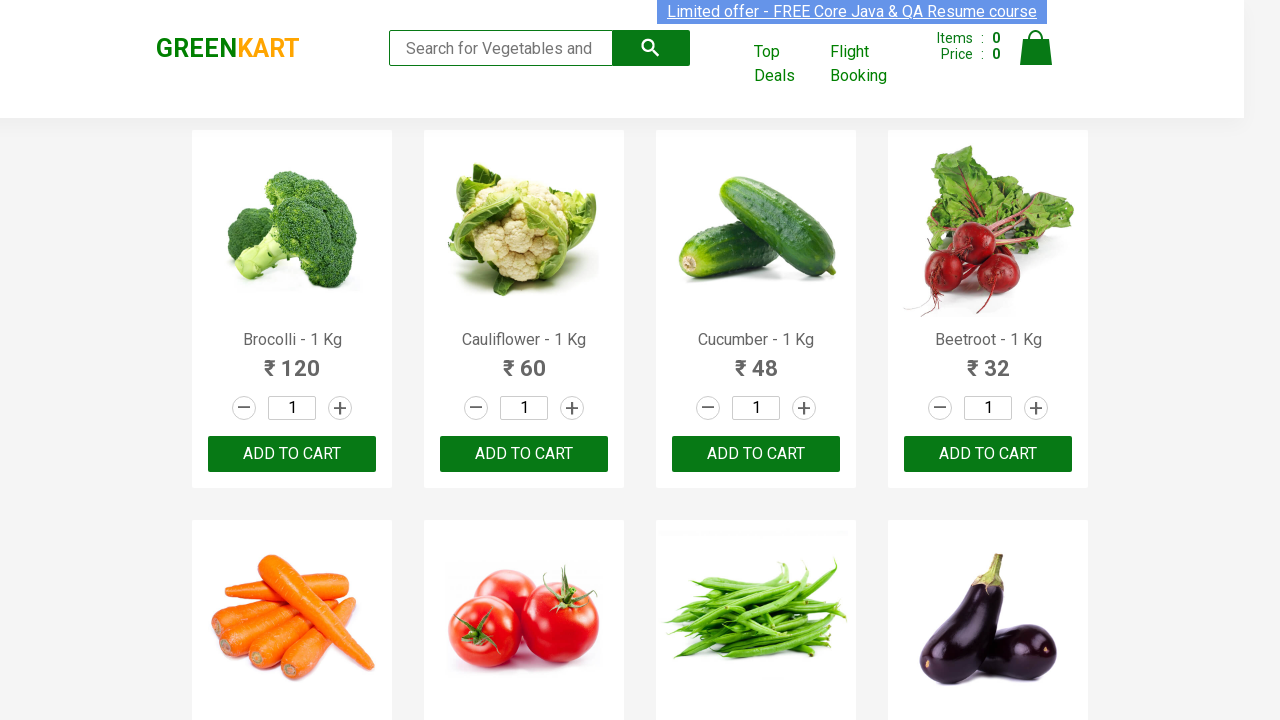

Retrieved all product names from the list
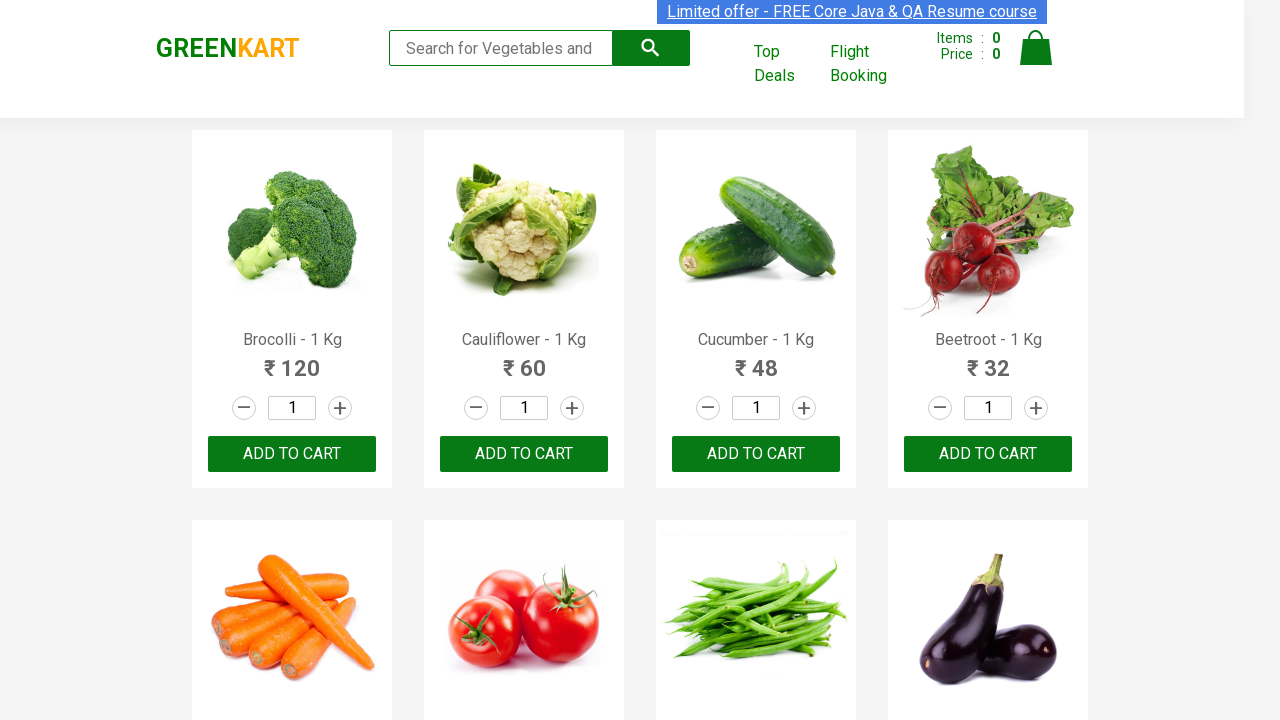

Checked product: Brocolli - 1 Kg
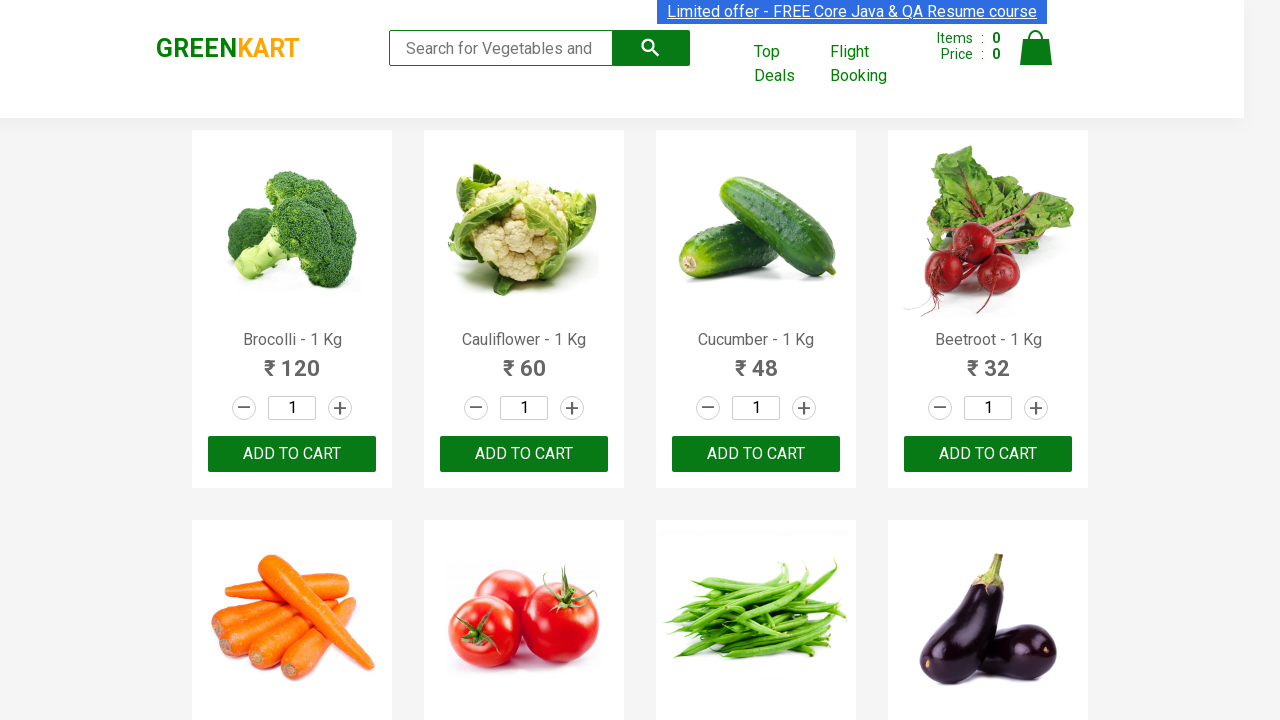

Checked product: Cauliflower - 1 Kg
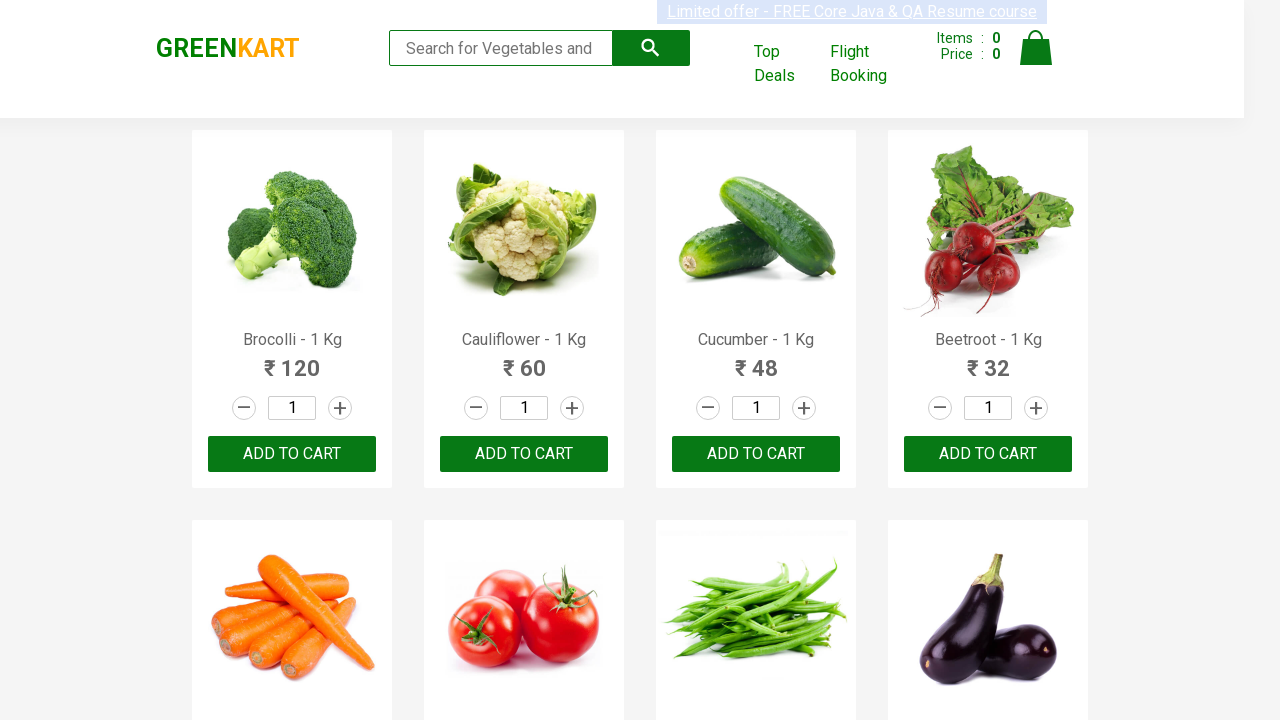

Checked product: Cucumber - 1 Kg
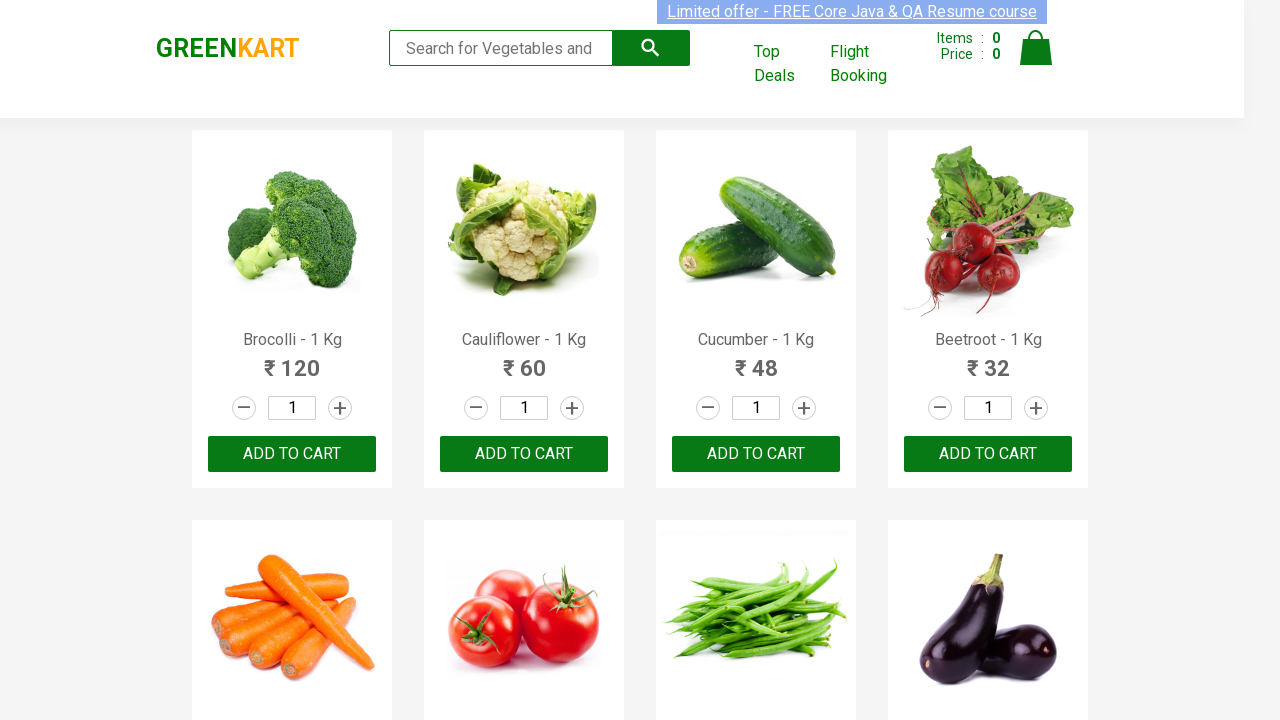

Clicked ADD TO CART button for Cucumber at (756, 454) on xpath=//button[text()='ADD TO CART'] >> nth=2
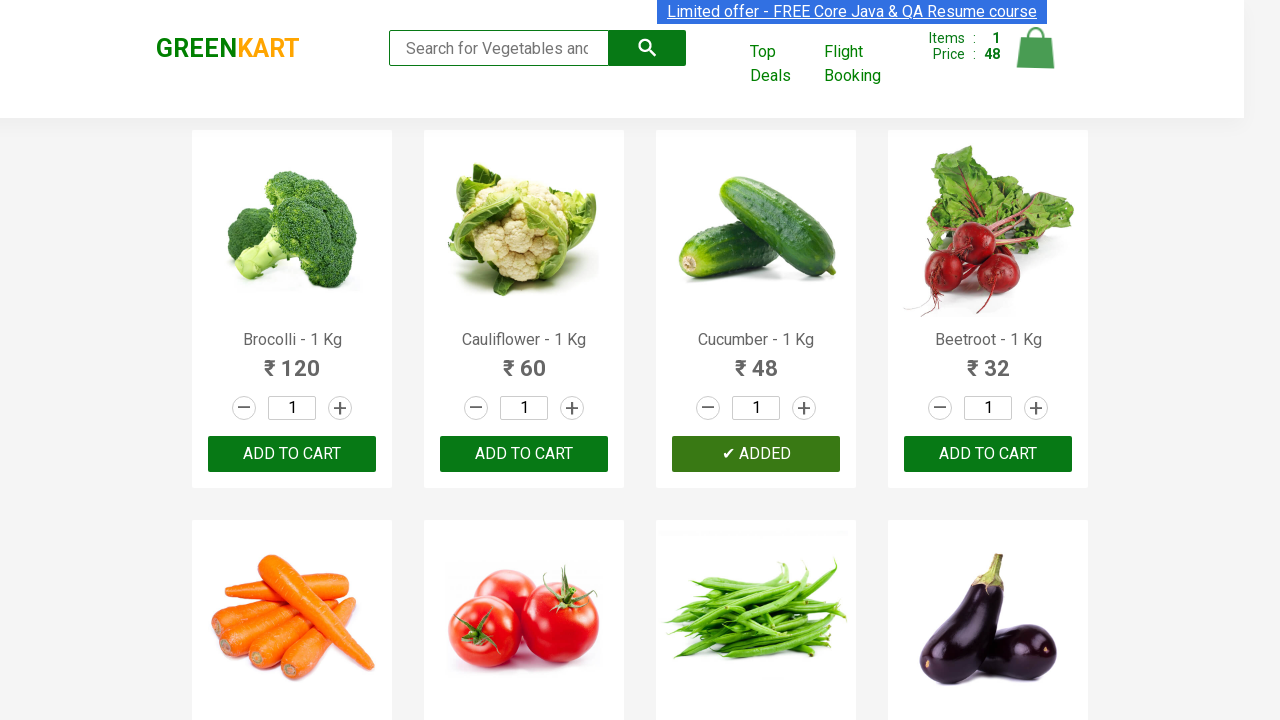

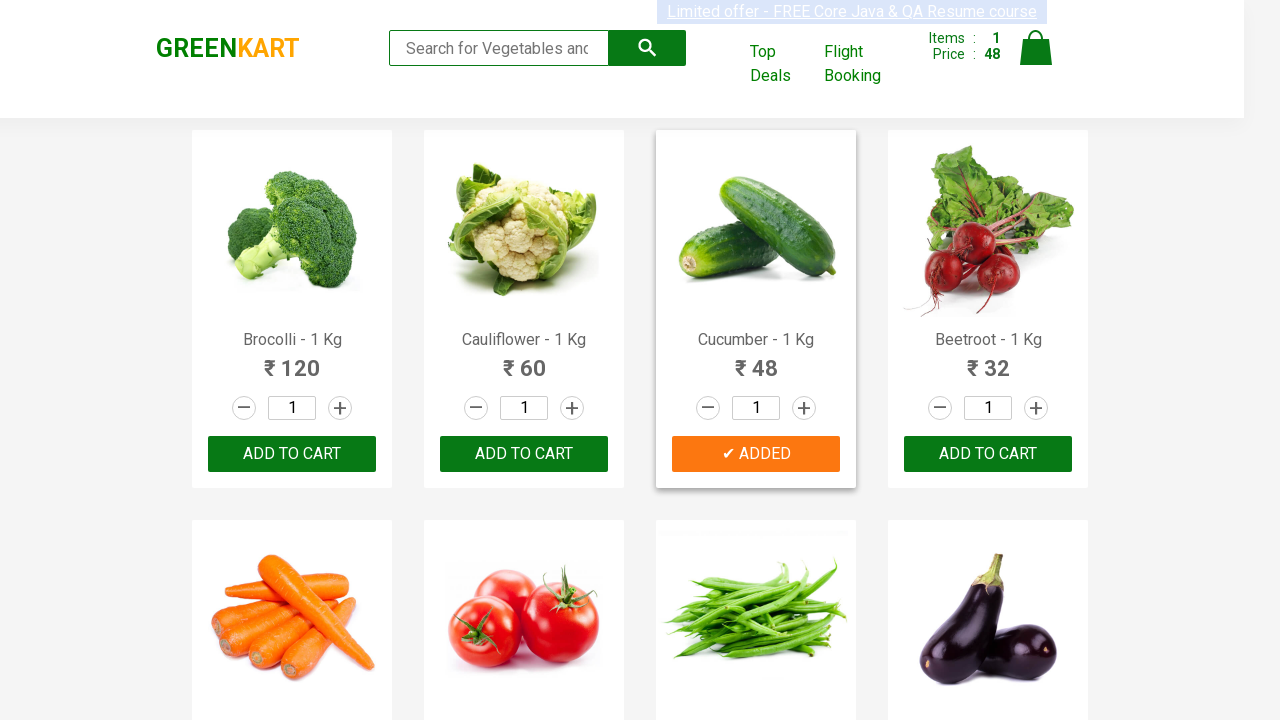